Tests jQuery UI drag and drop functionality by navigating to the droppable demo page and performing a drag and drop action between two elements

Starting URL: http://jqueryui.com/

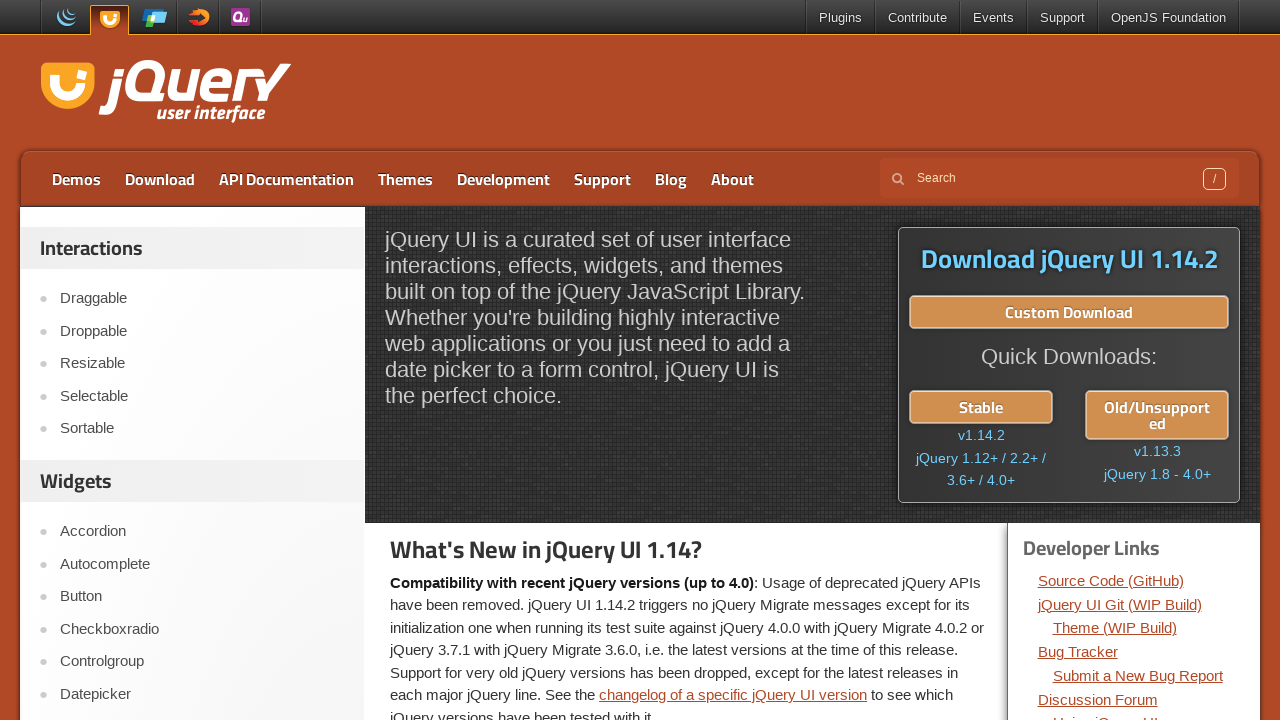

Clicked on Draggable menu link at (202, 299) on xpath=//a[text()='Draggable']
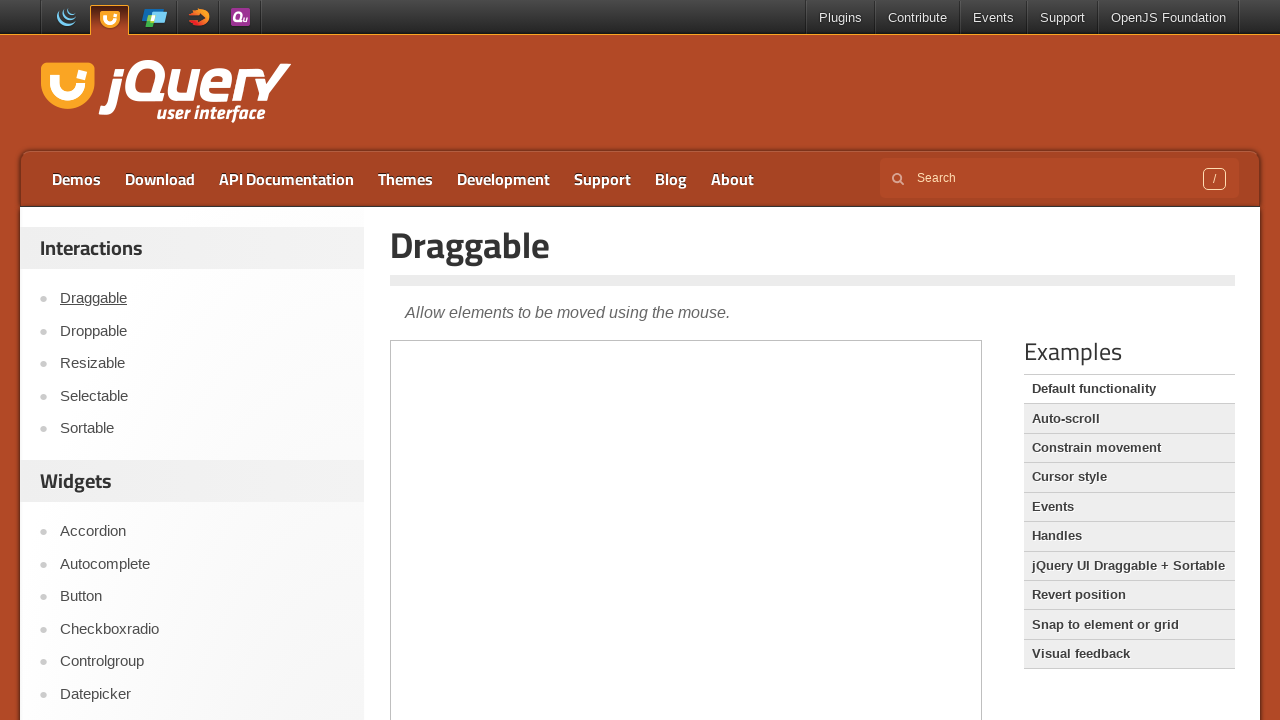

Clicked on Droppable menu link at (202, 331) on xpath=//a[text()='Droppable']
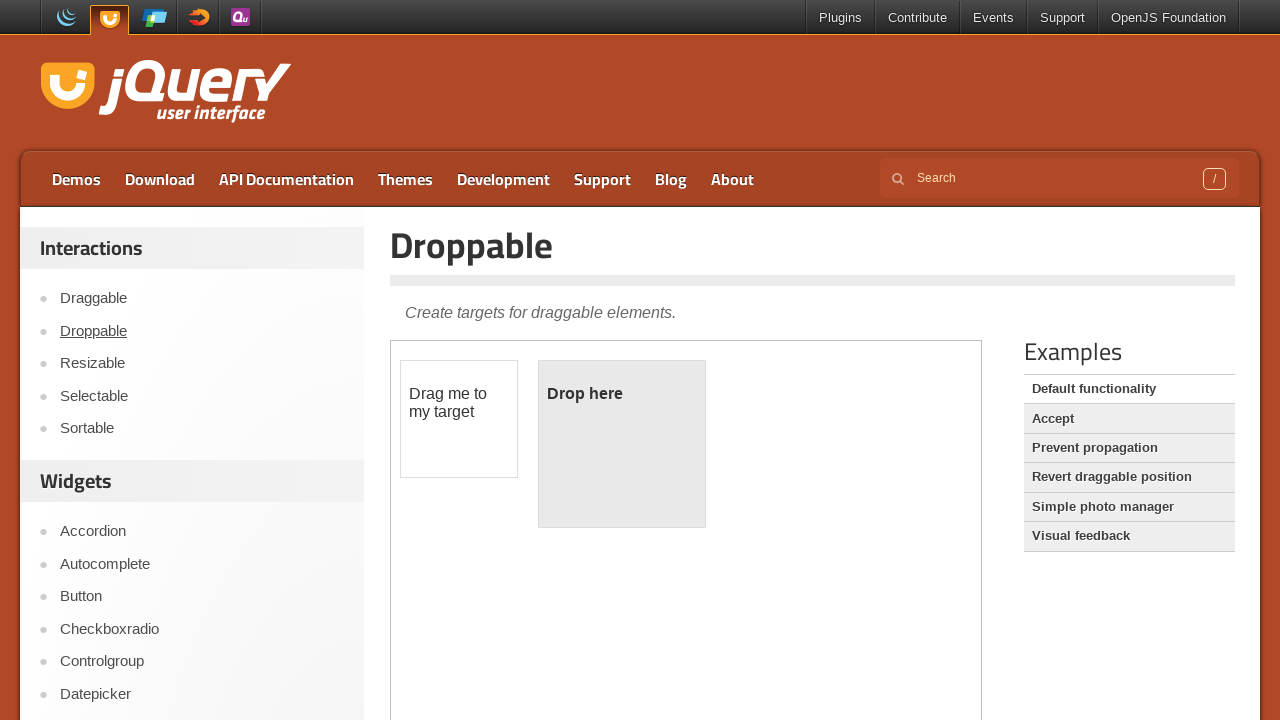

Located demo iframe
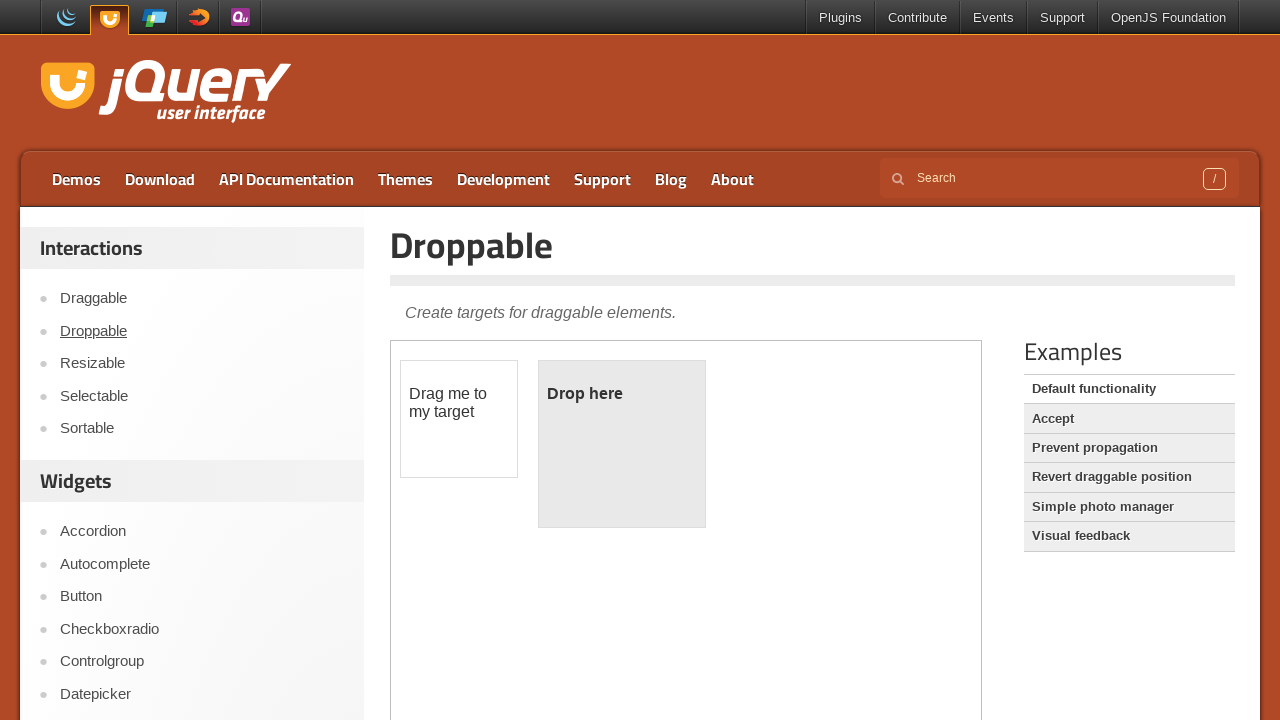

Located draggable element
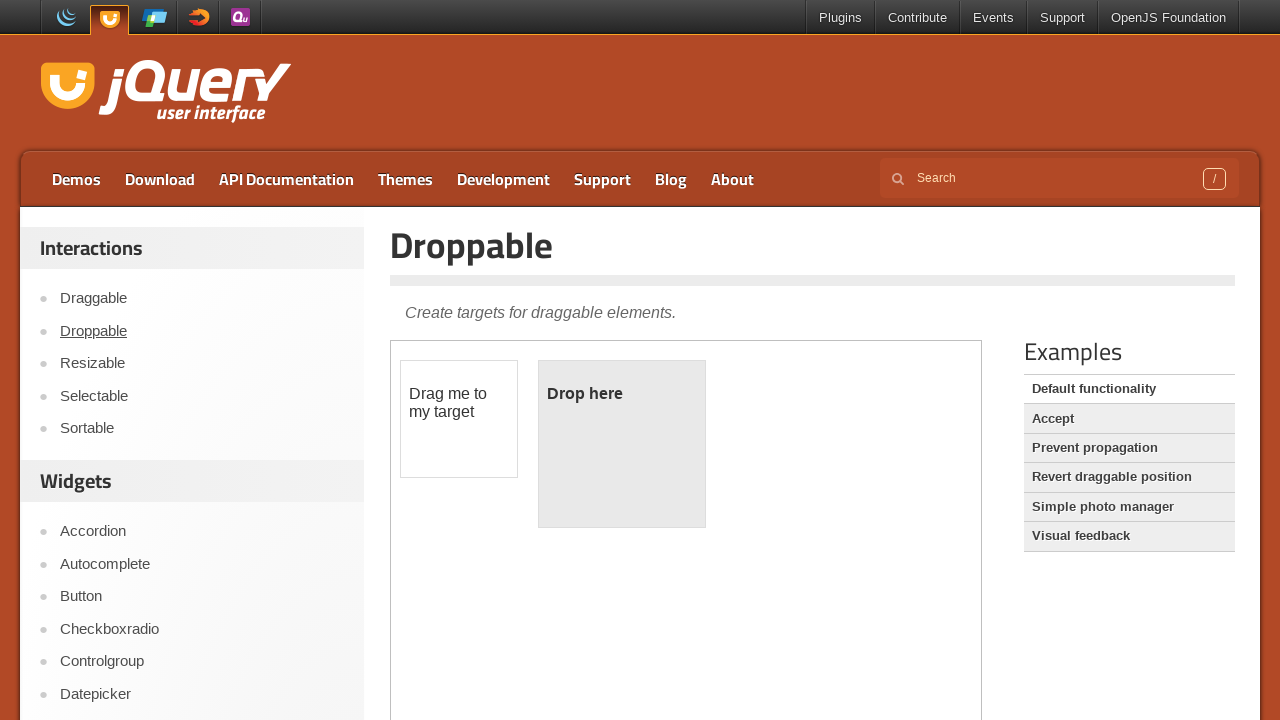

Located droppable target element
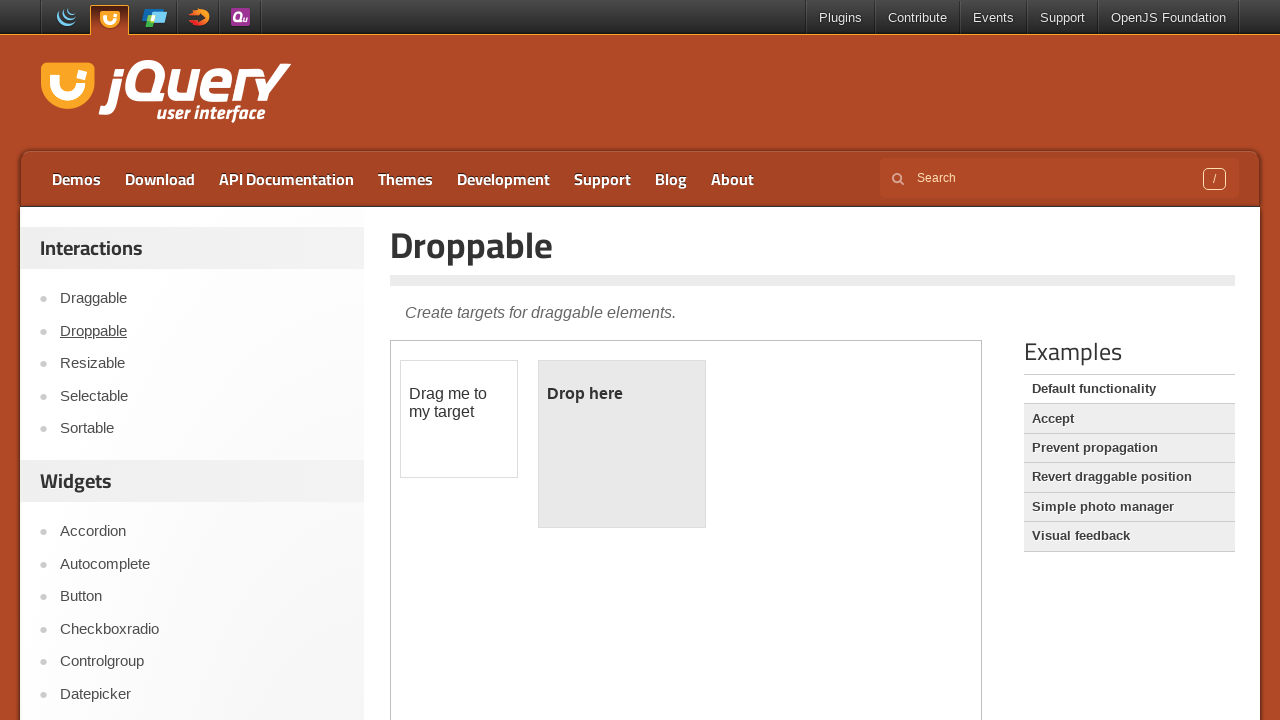

Performed drag and drop action from draggable to droppable element at (622, 444)
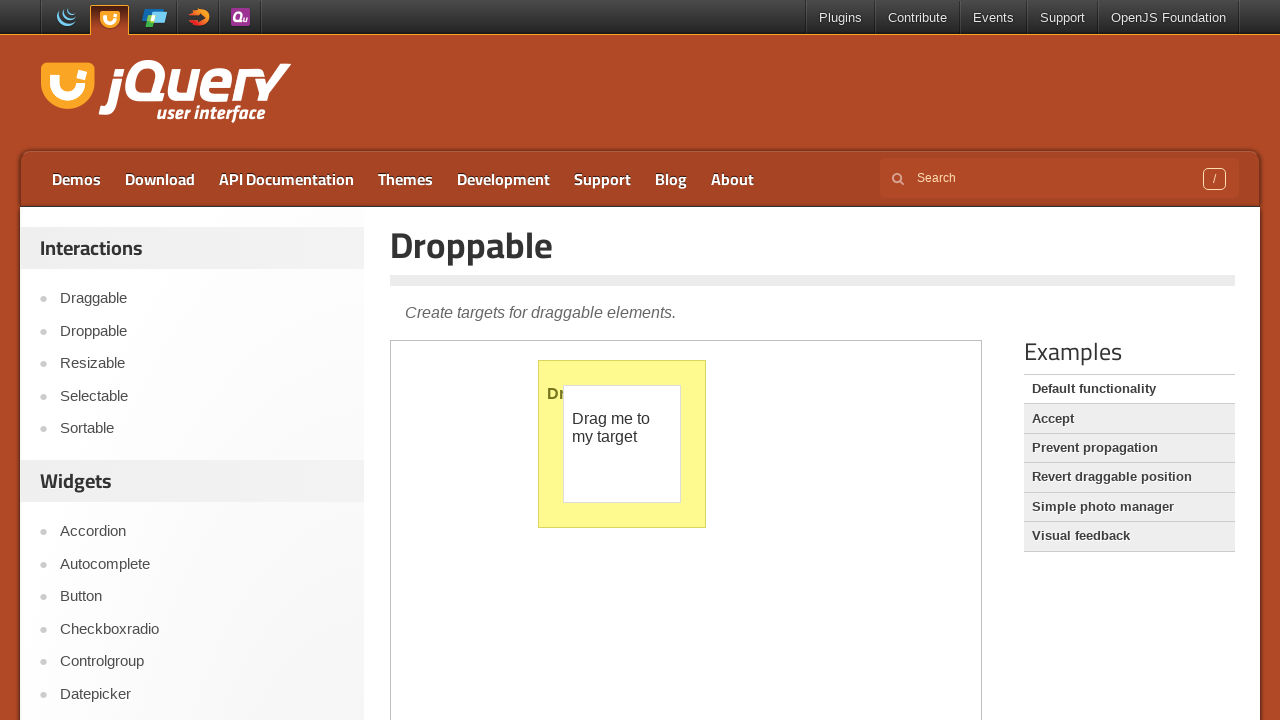

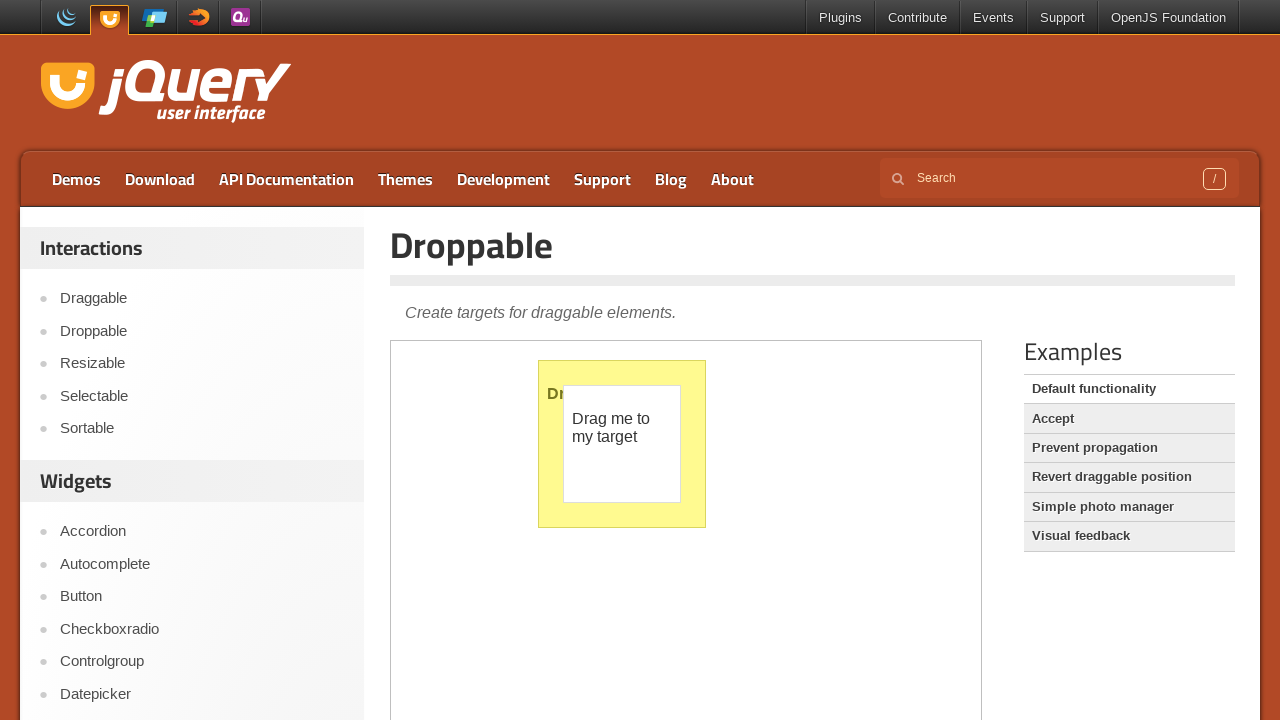